Tests addition of large numbers (11500250 + 99650113) using the basic calculator

Starting URL: https://testsheepnz.github.io/BasicCalculator.html

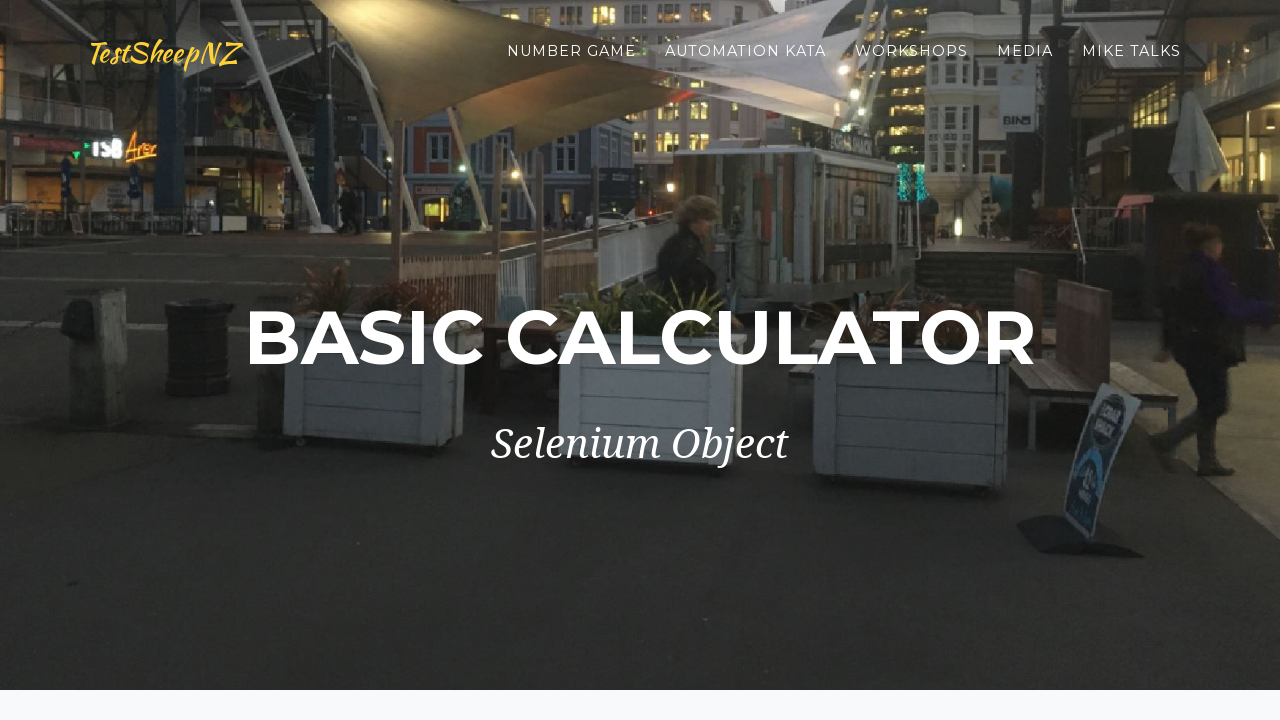

Filled first number field with 11500250 on #number1Field
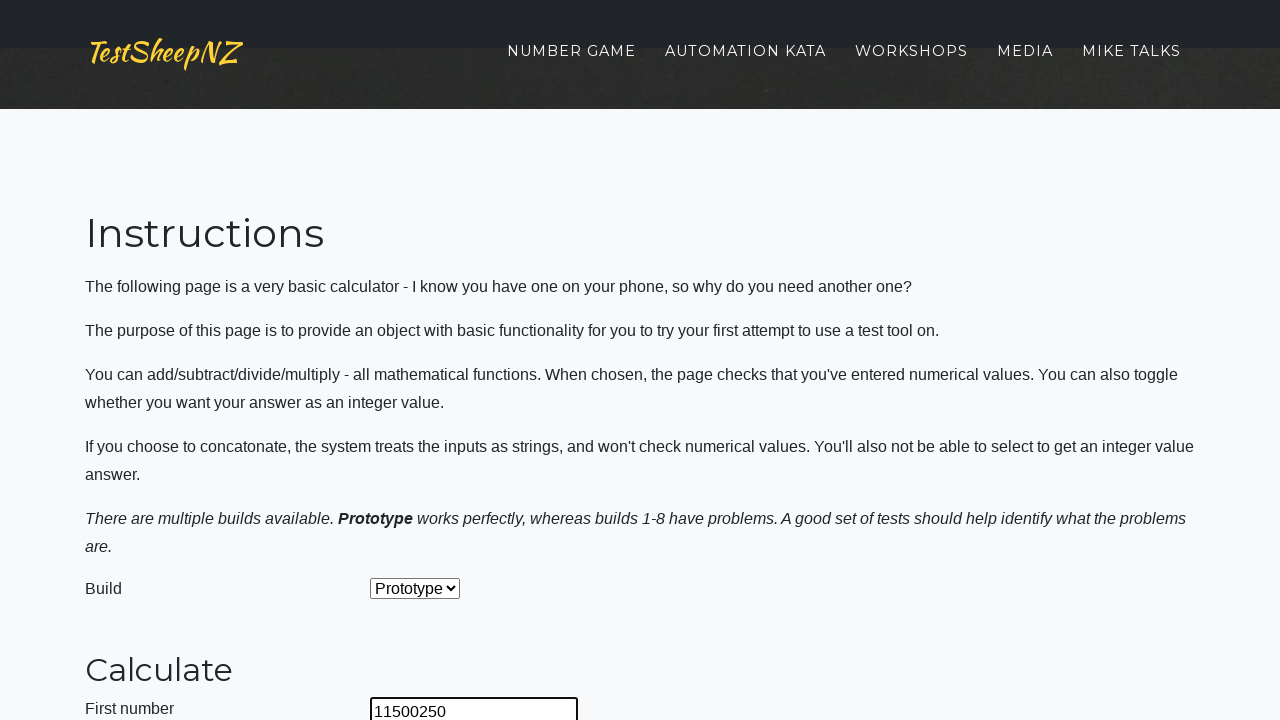

Filled second number field with 99650113 on #number2Field
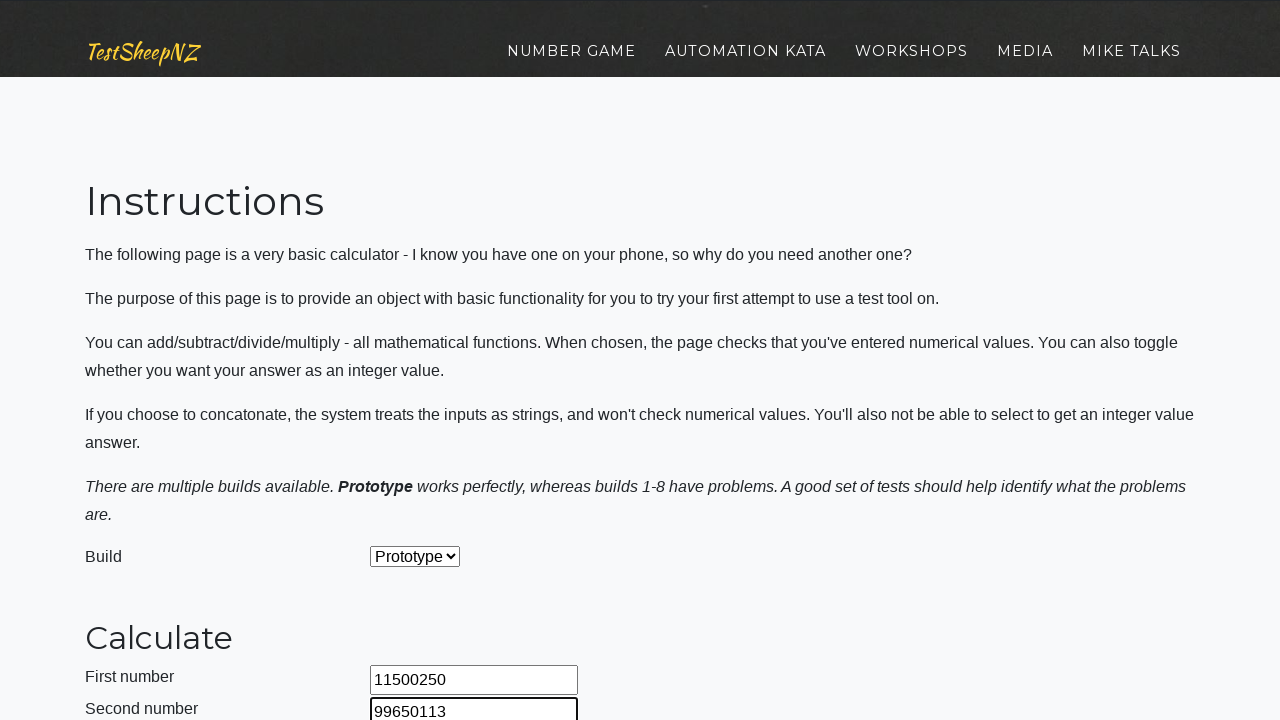

Selected addition operation from dropdown on #selectOperationDropdown
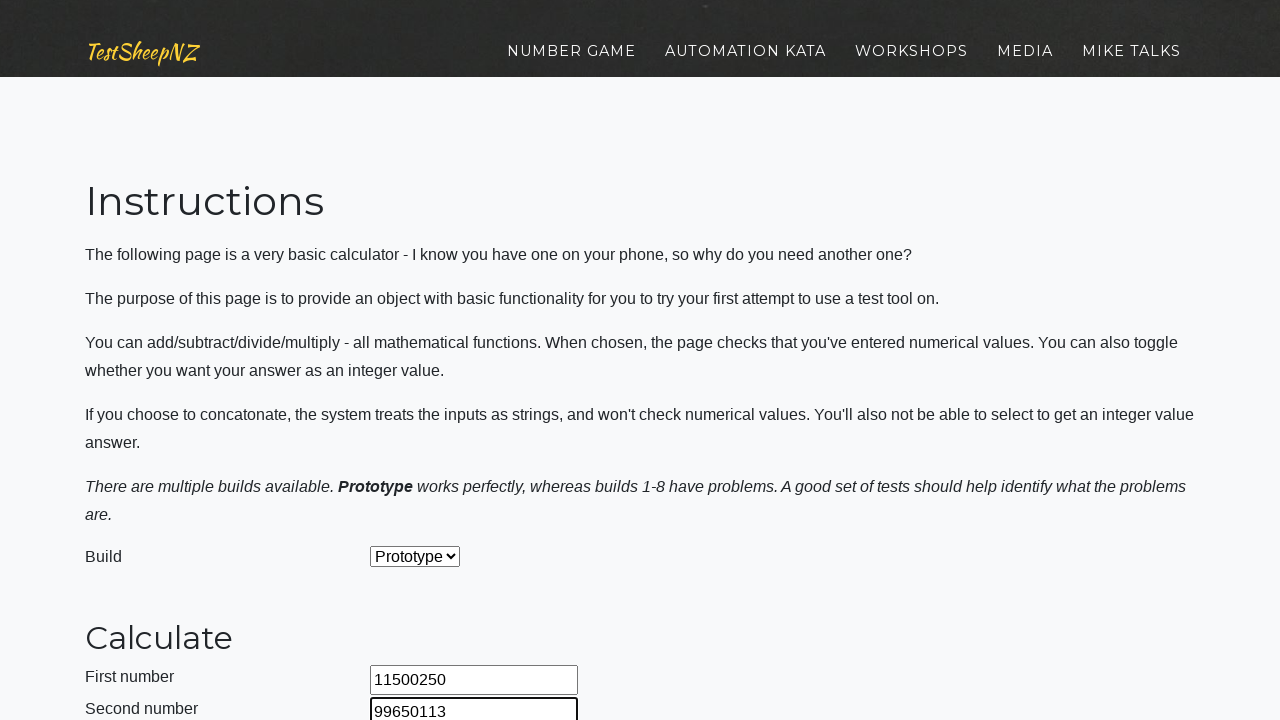

Clicked calculate button to perform addition at (422, 361) on #calculateButton
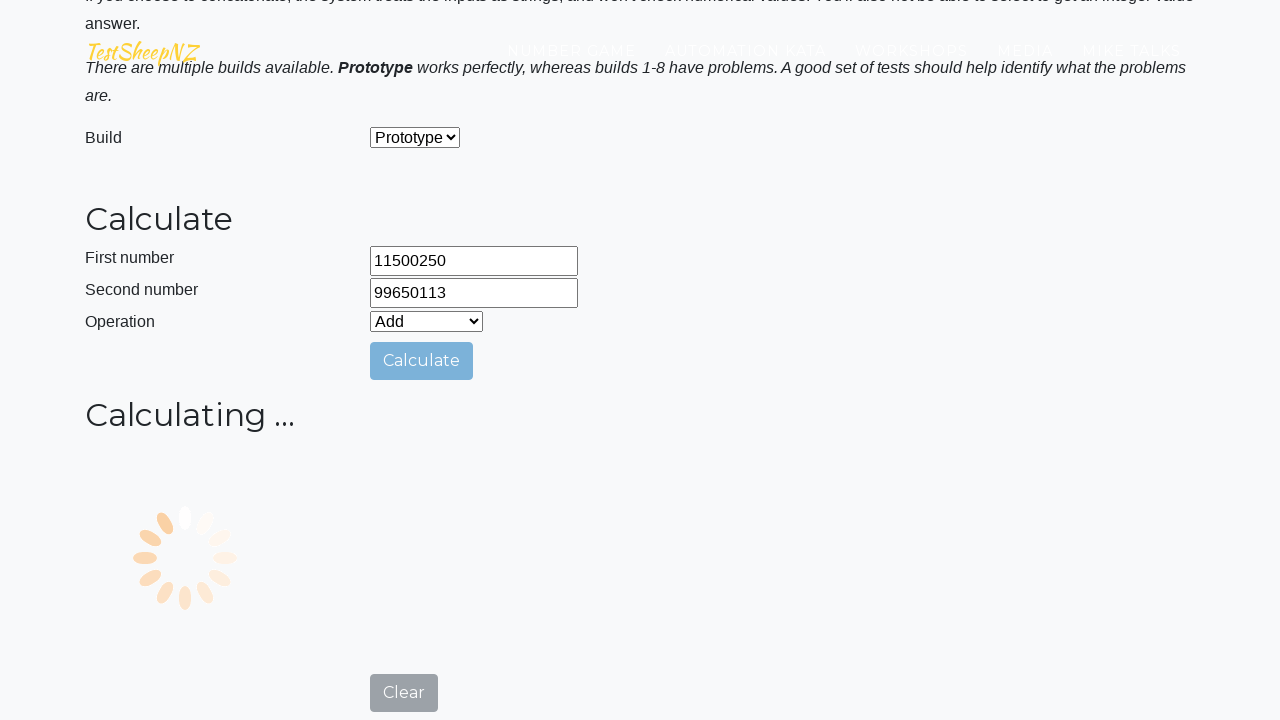

Clicked clear button to reset the form at (404, 701) on #clearButton
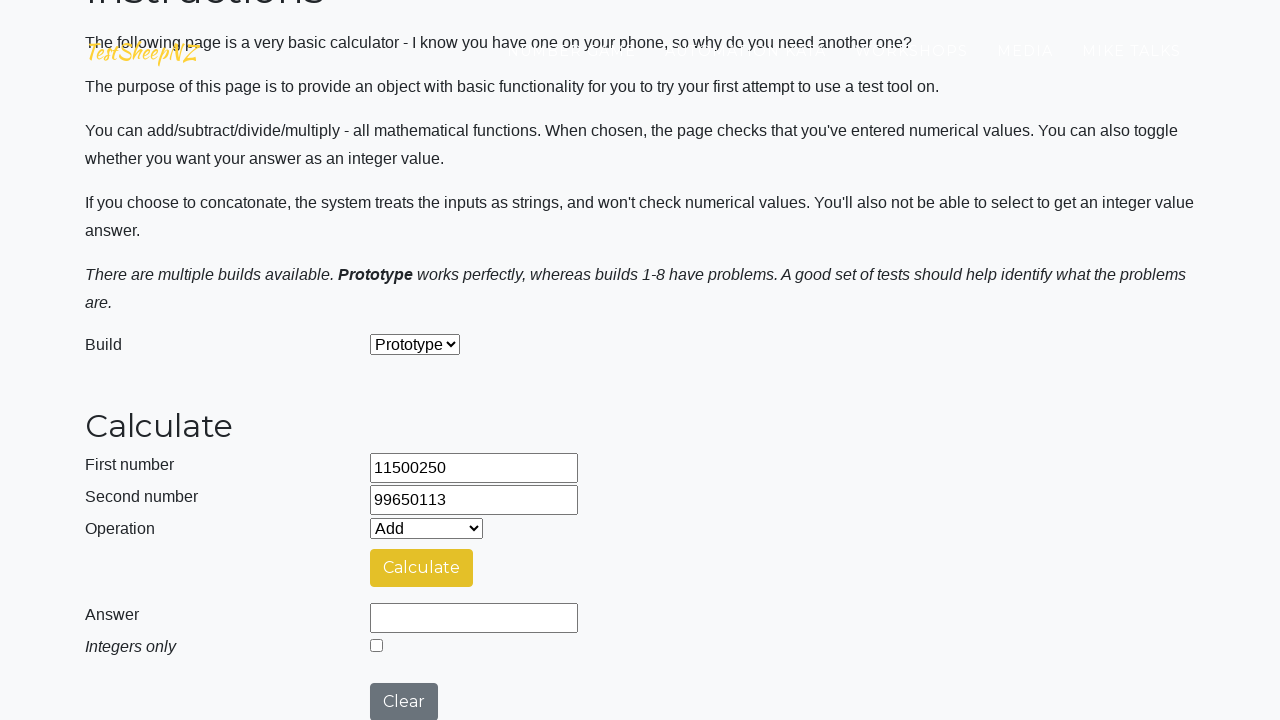

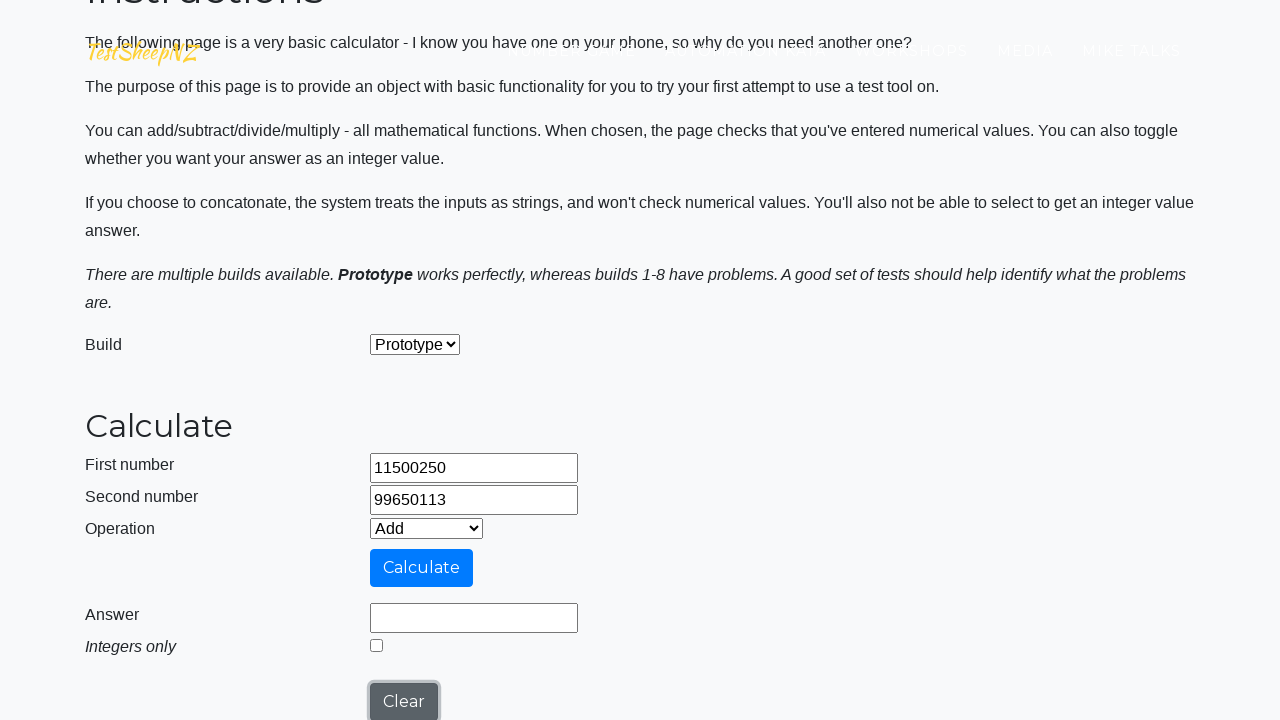